Tests AJAX functionality by clicking a button that triggers an AJAX request and waiting for the response content to appear

Starting URL: http://uitestingplayground.com/ajax

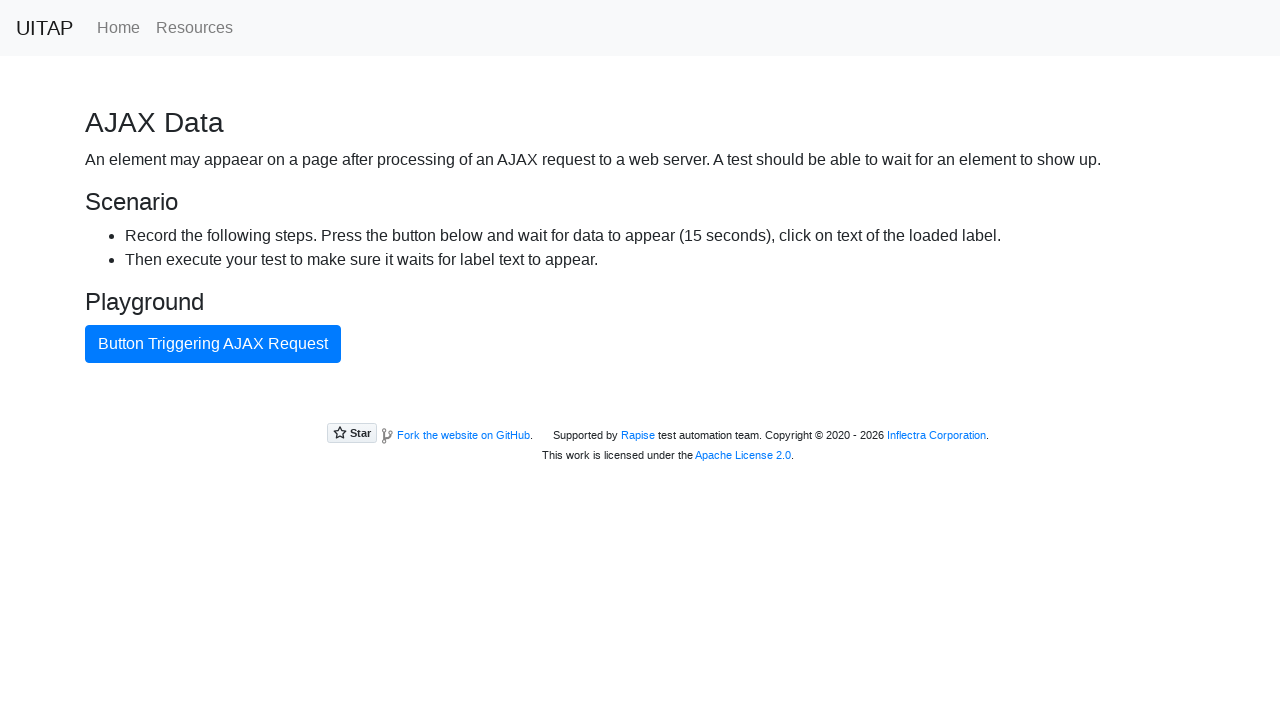

Clicked AJAX button to trigger request at (213, 344) on #ajaxButton
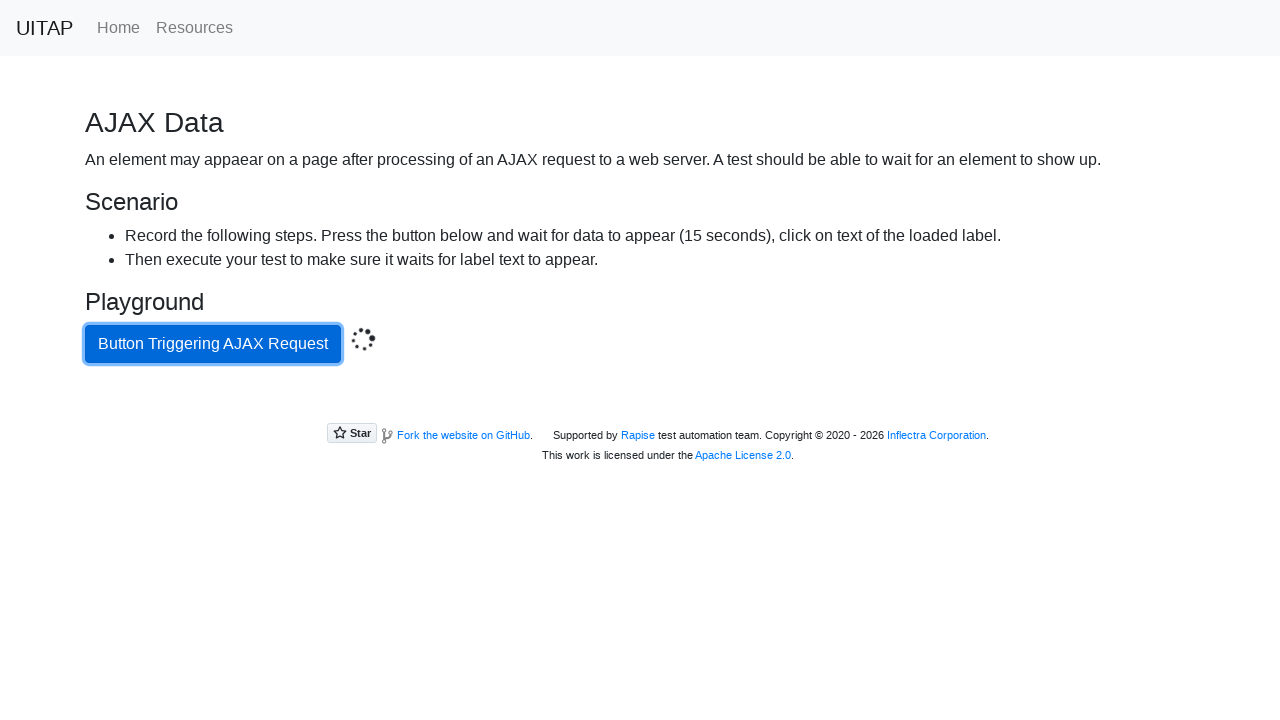

AJAX response content loaded successfully
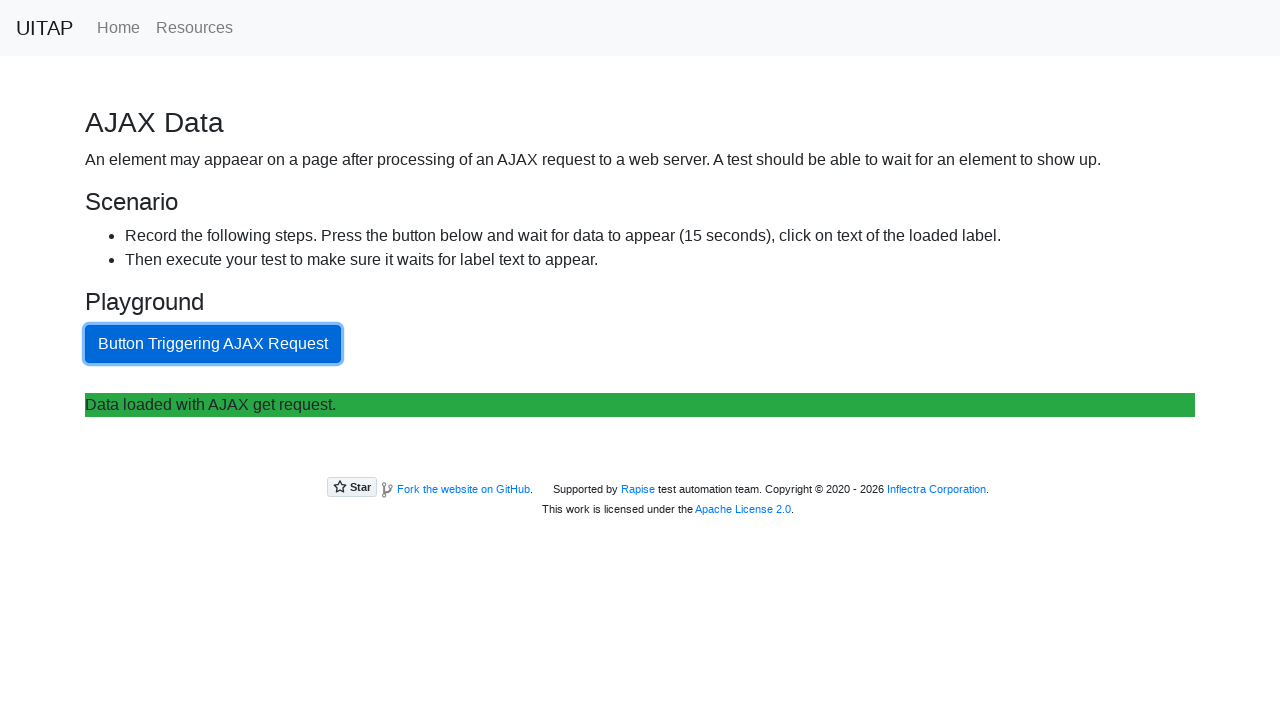

Retrieved AJAX content text: 
Data loaded with AJAX get request.
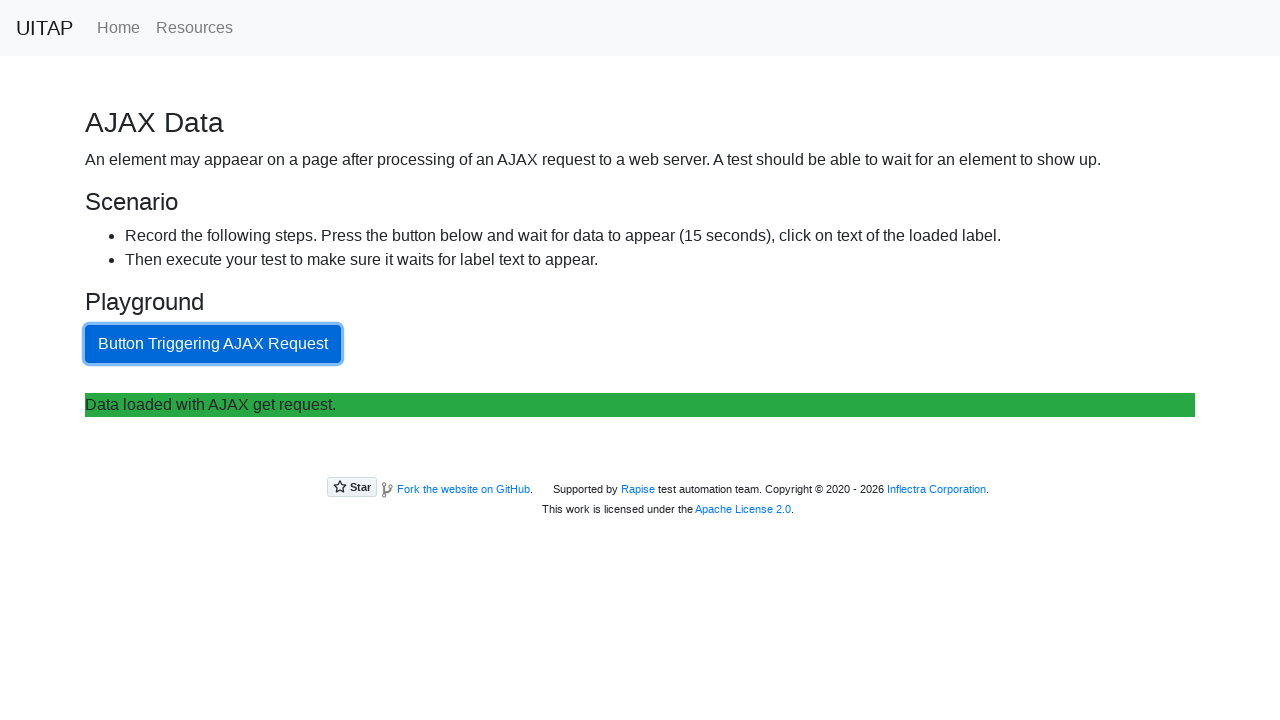

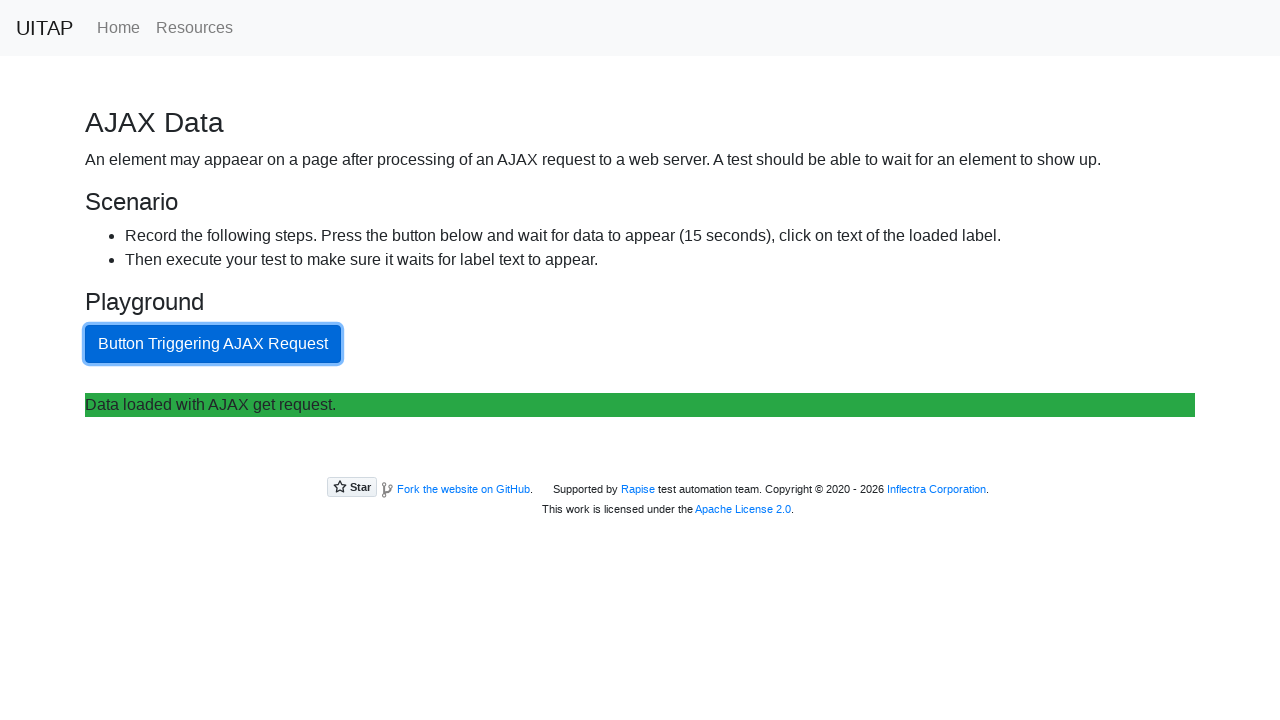